Tests form filling functionality on Cypress's example actions page by filling various input fields including email, password, name, description, and coupon code with randomly generated values.

Starting URL: https://example.cypress.io/commands/actions

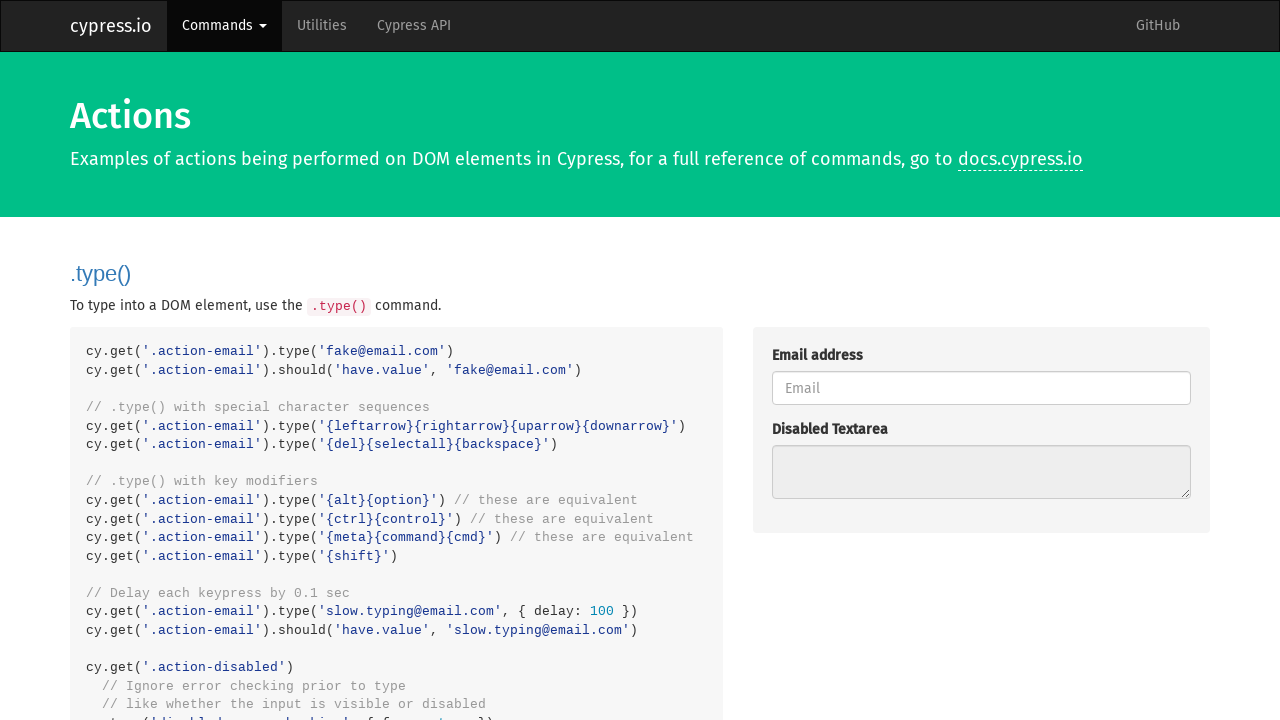

Clicked on email input field at (981, 388) on internal:attr=[placeholder="Email"i]
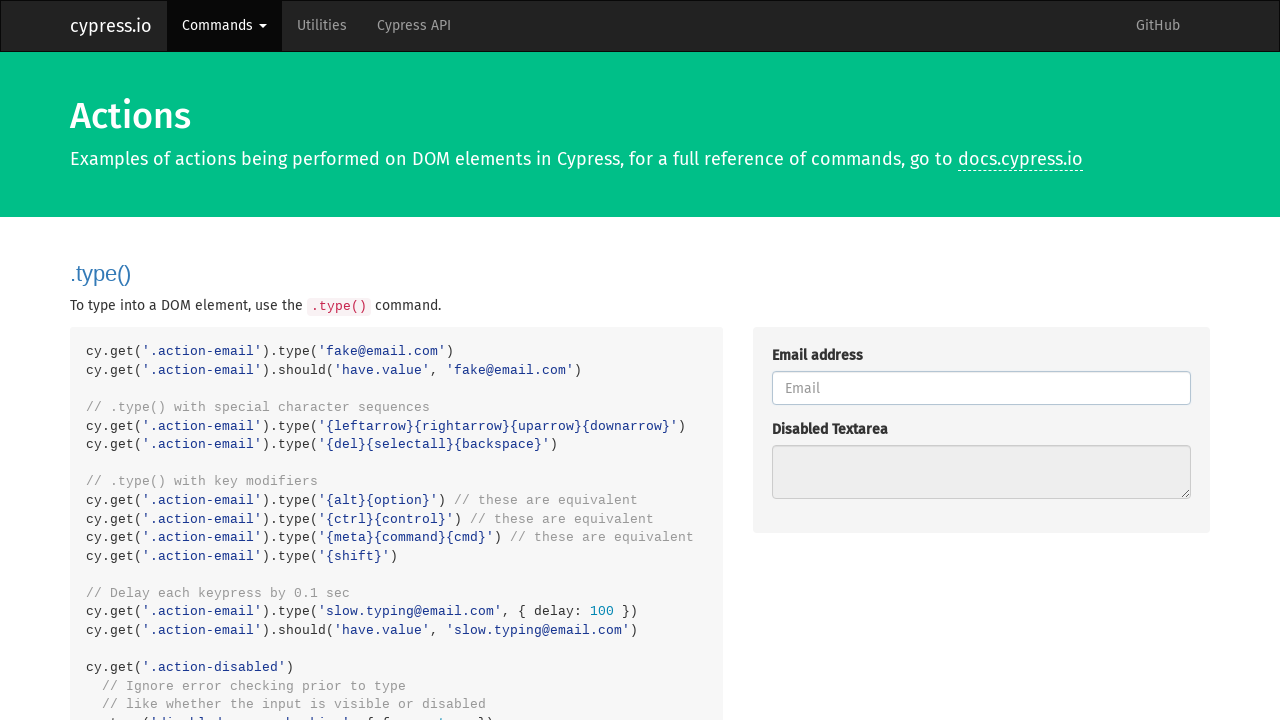

Filled email field with 'testuser920@example.com' on internal:attr=[placeholder="Email"i]
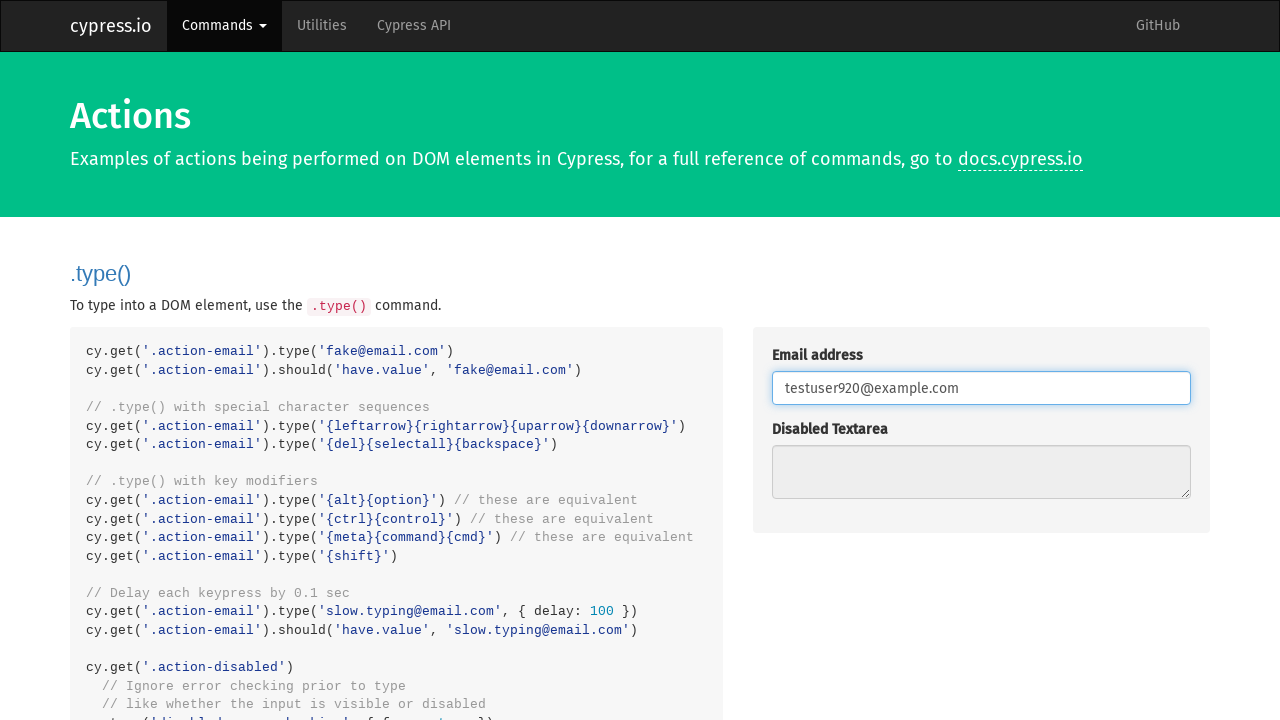

Clicked on password input field at (981, 361) on internal:attr=[placeholder="Password"i]
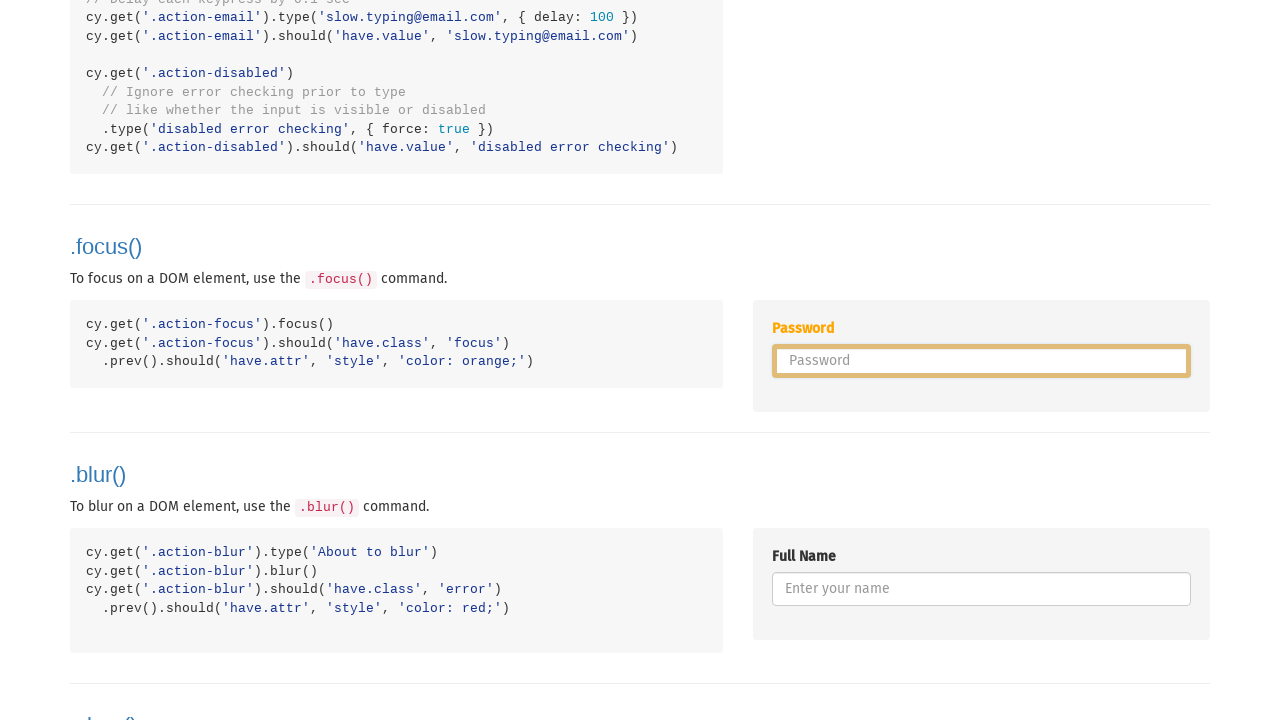

Filled password field with generated password on internal:attr=[placeholder="Password"i]
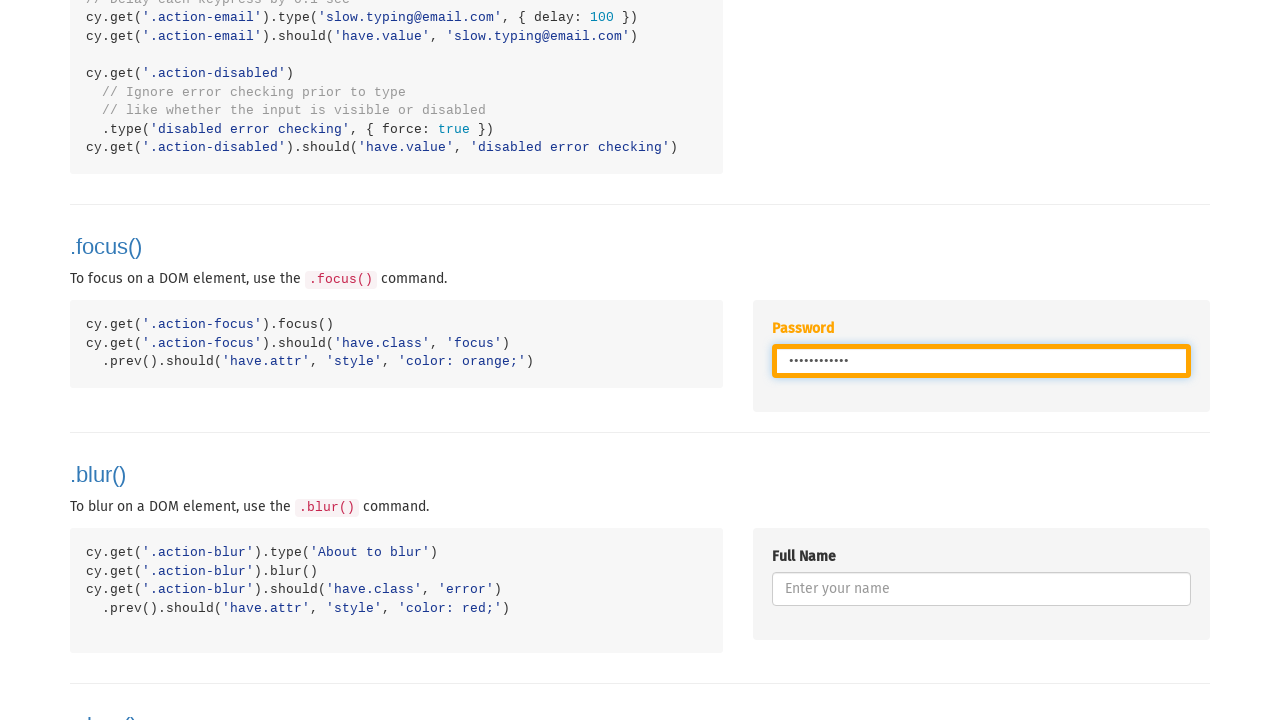

Clicked on name input field at (981, 589) on internal:attr=[placeholder="Enter your name"i]
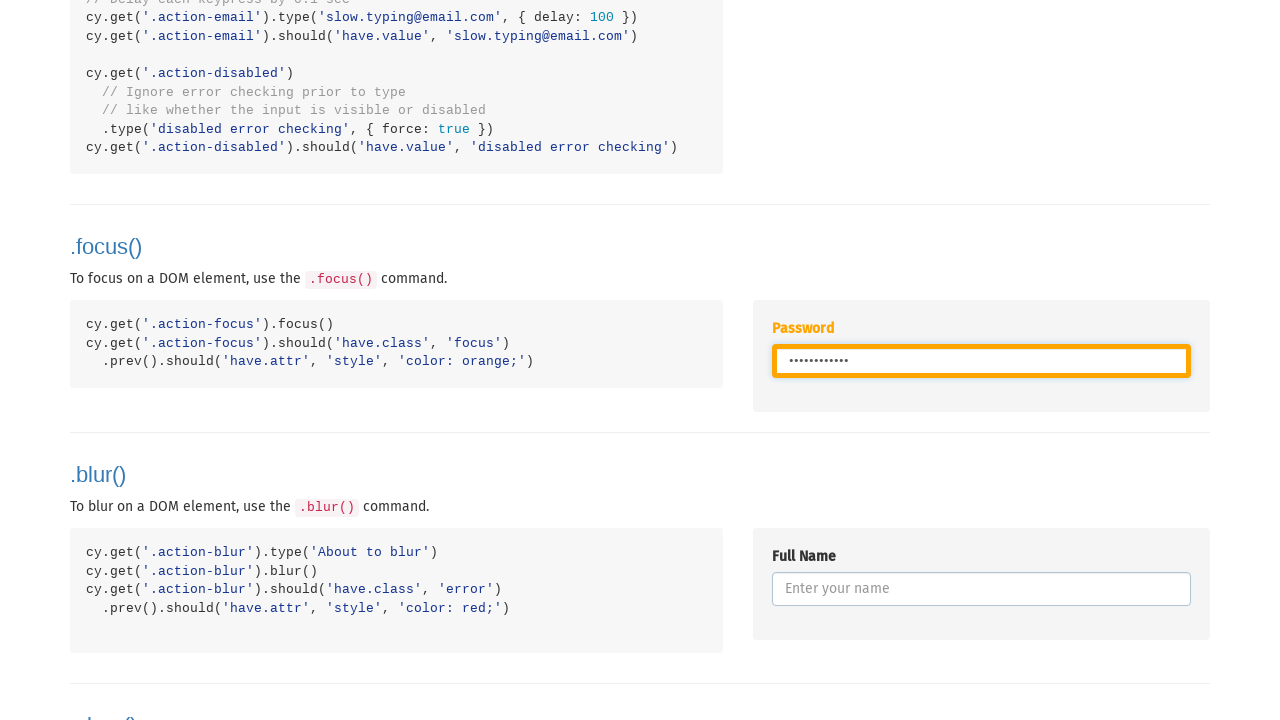

Filled name field with 'John Doe' on internal:attr=[placeholder="Enter your name"i]
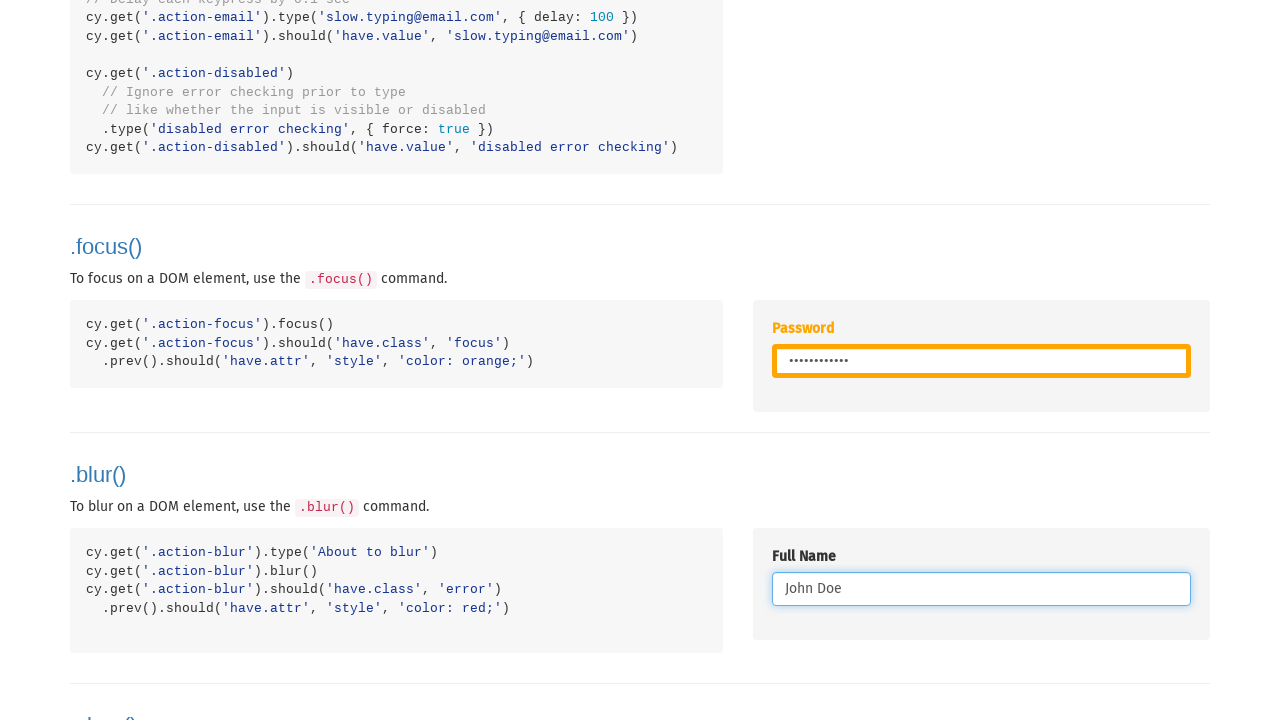

Clicked on description field at (981, 361) on internal:label="Describe:"i
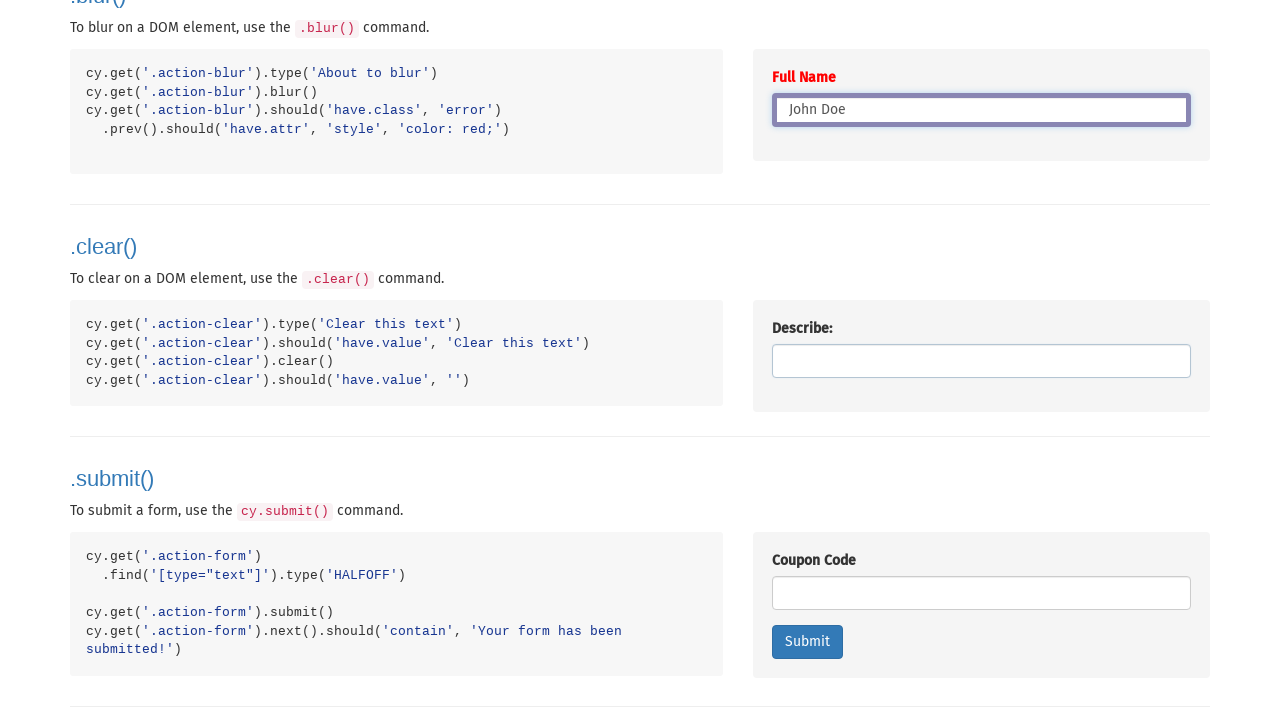

Filled description field with 'sample description text' on internal:label="Describe:"i
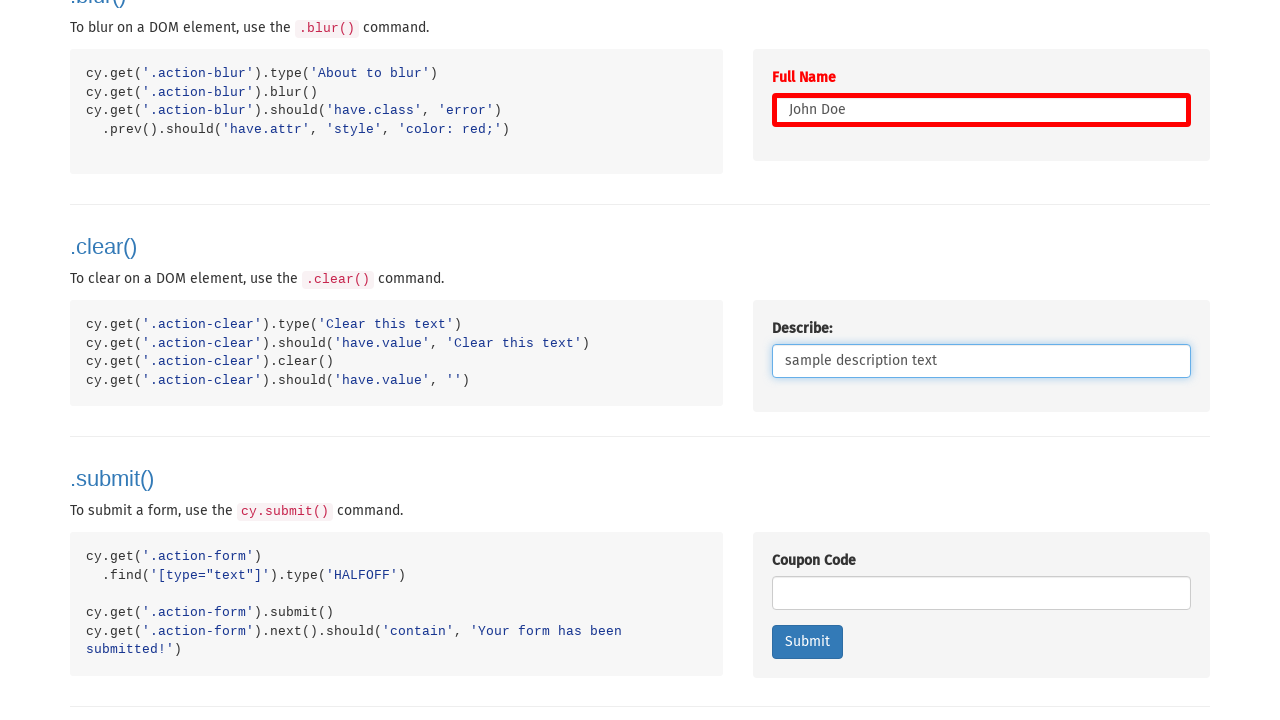

Clicked on coupon code field at (981, 593) on internal:label="Coupon Code"i
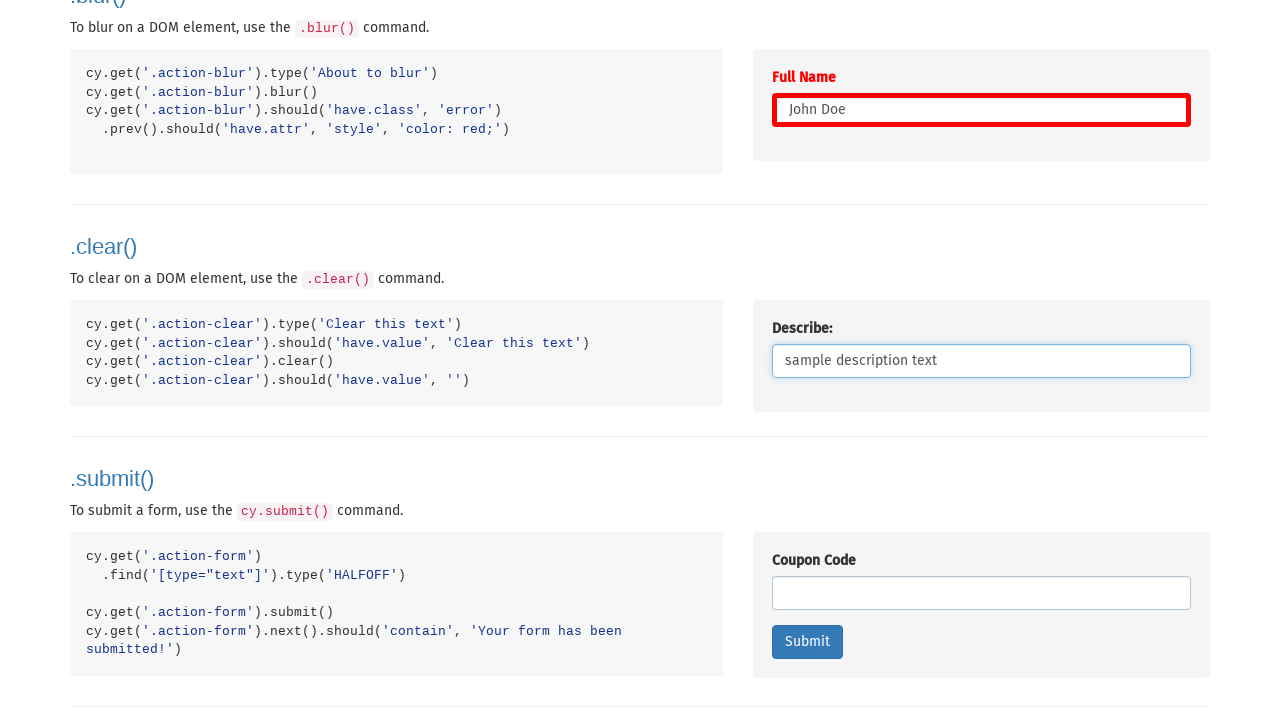

Filled coupon code field with 'TESTCODE123' on internal:label="Coupon Code"i
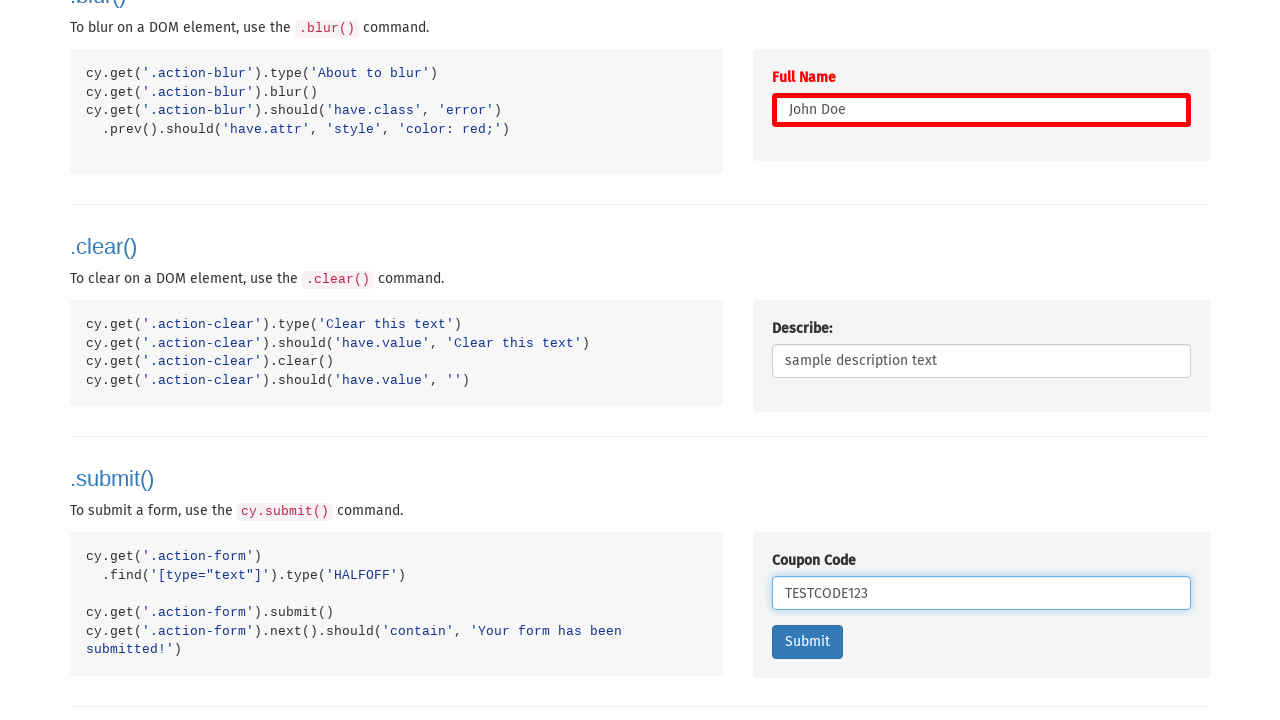

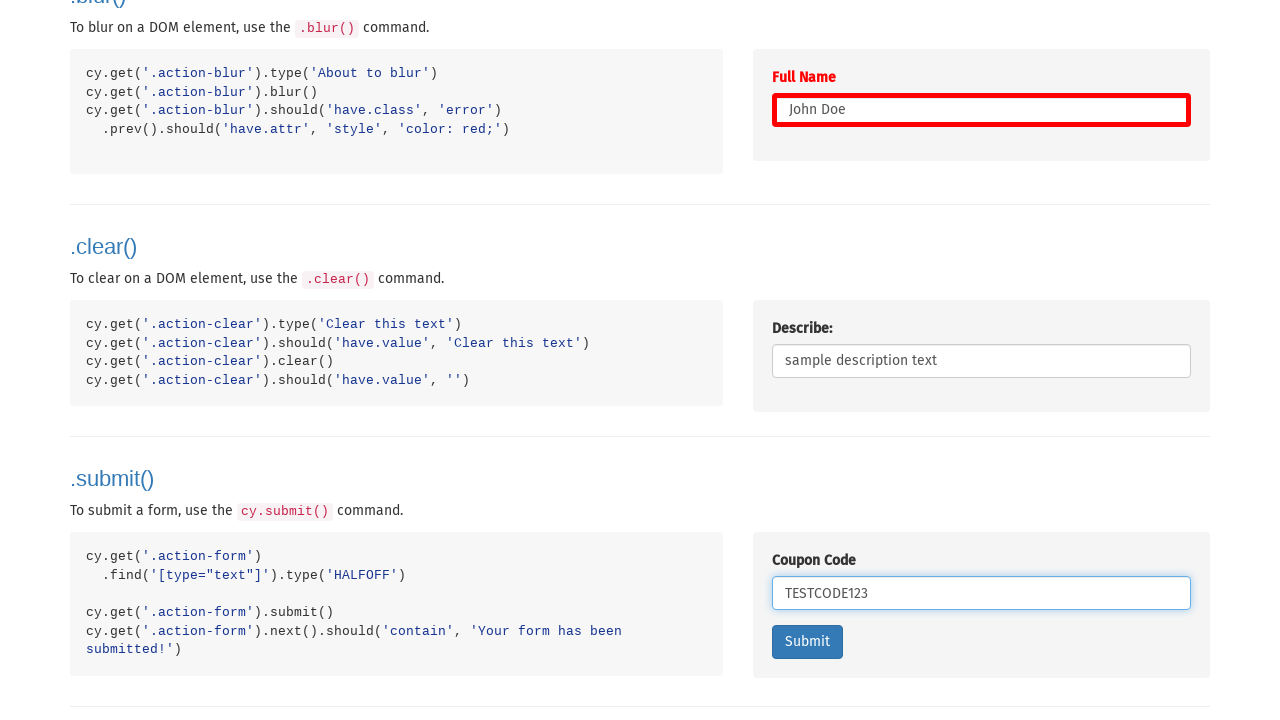